Navigates to DemoBlaze store website and verifies that the page title is "STORE"

Starting URL: https://www.demoblaze.com/index.html

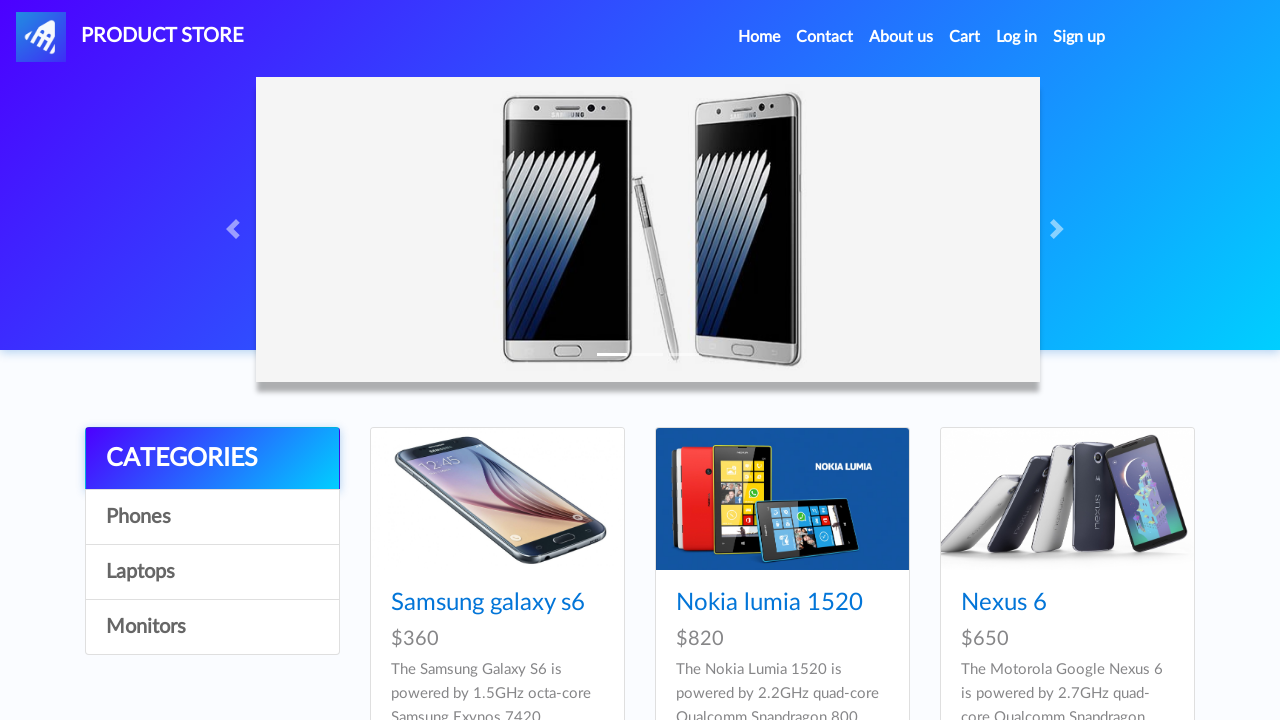

Navigated to DemoBlaze store website
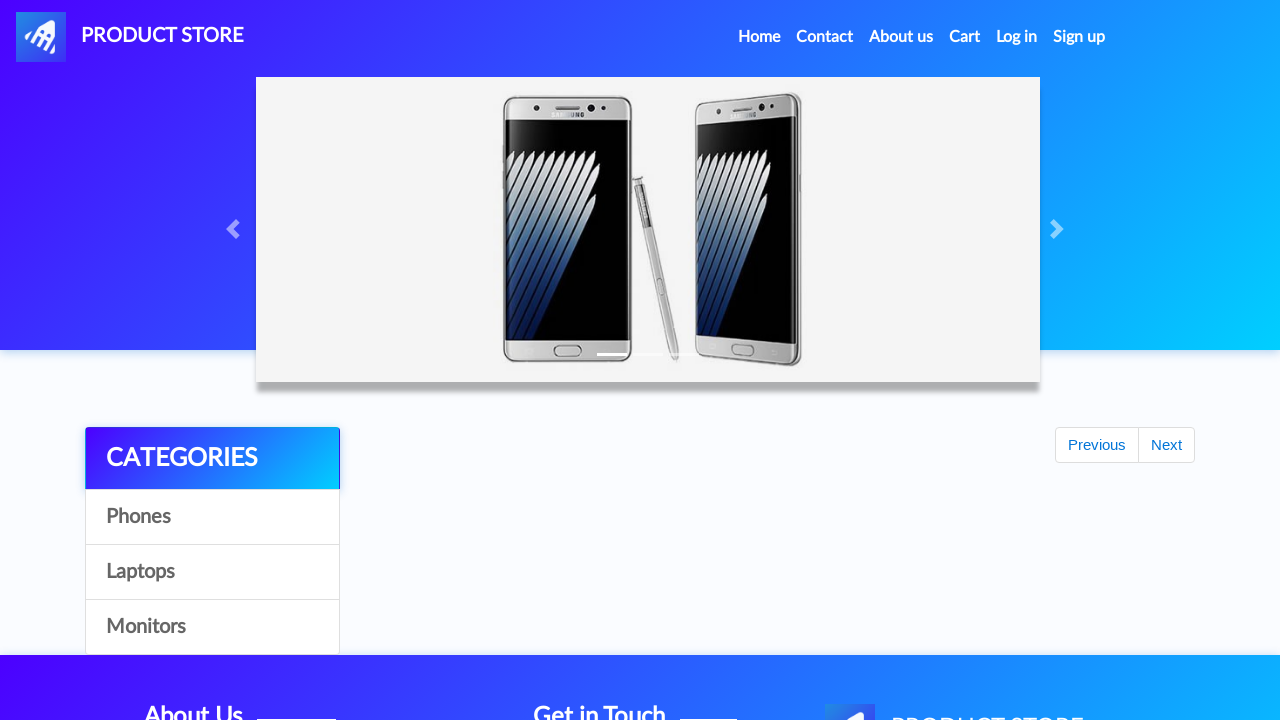

Verified page title is 'STORE'
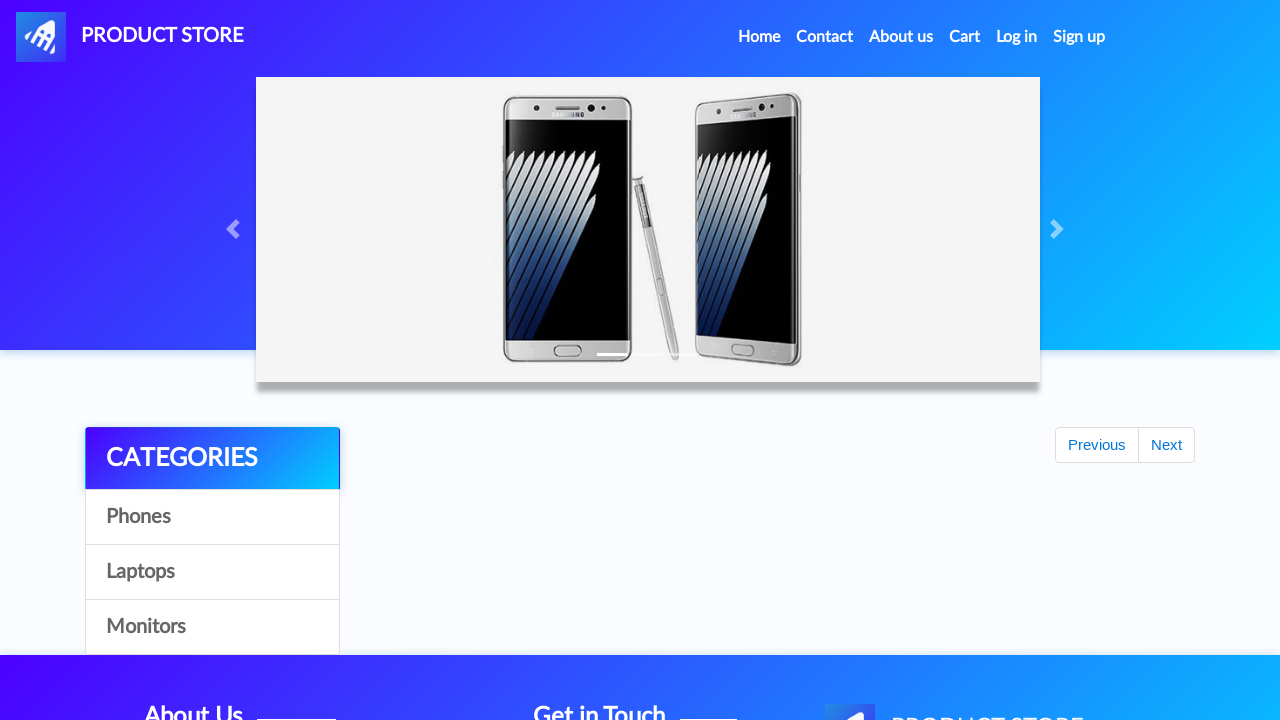

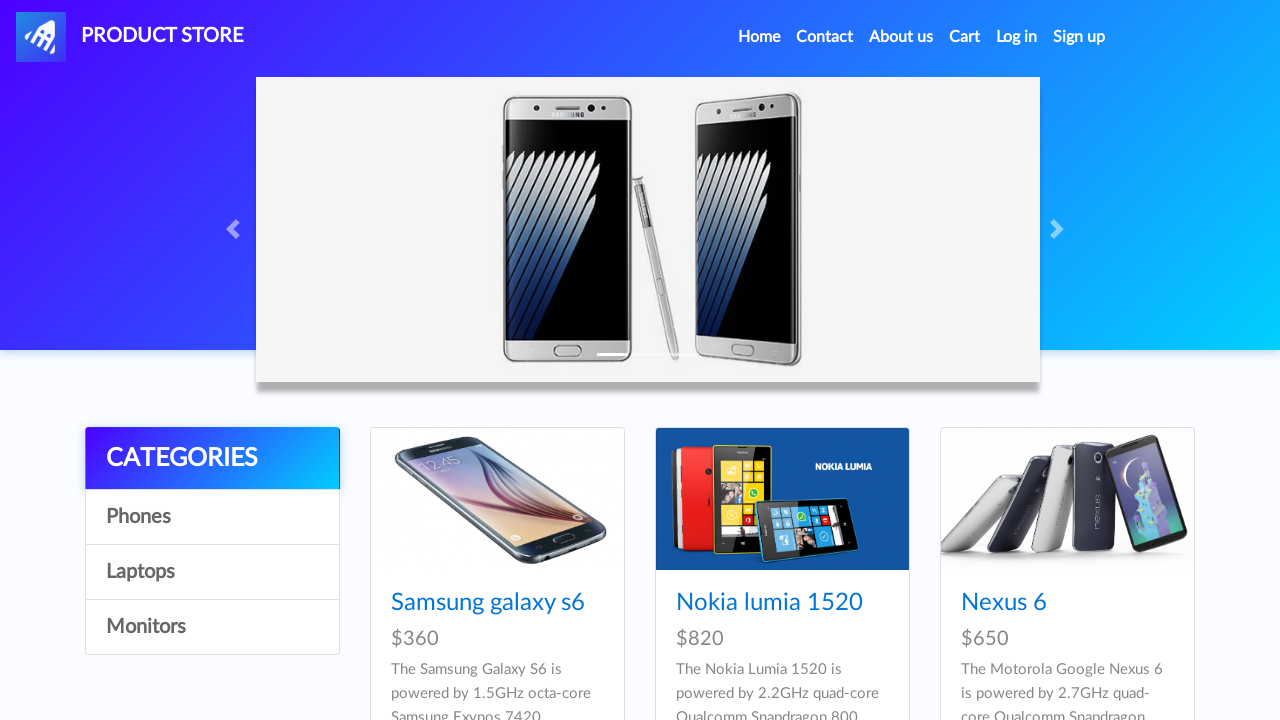